Tests React Semantic UI dropdown selection by clicking the dropdown and selecting "Justen Kitsune"

Starting URL: https://react.semantic-ui.com/maximize/dropdown-example-selection/

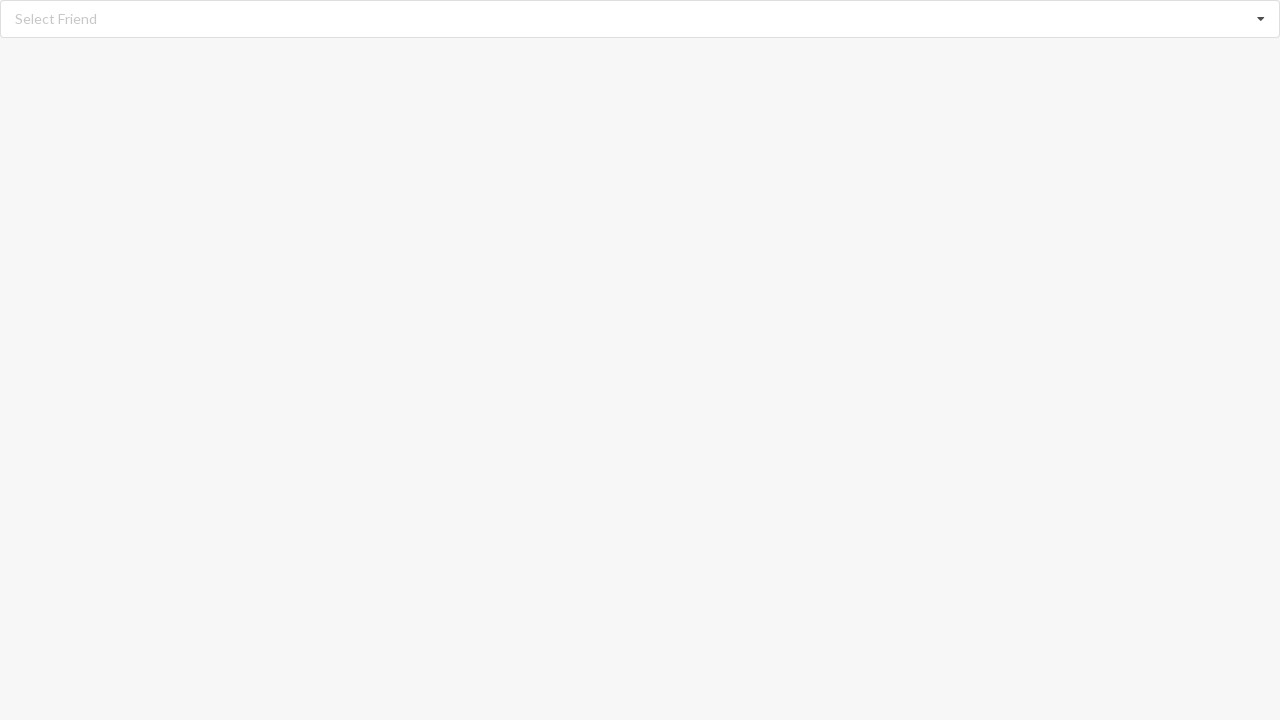

Clicked dropdown to open it at (640, 19) on [role='listbox']
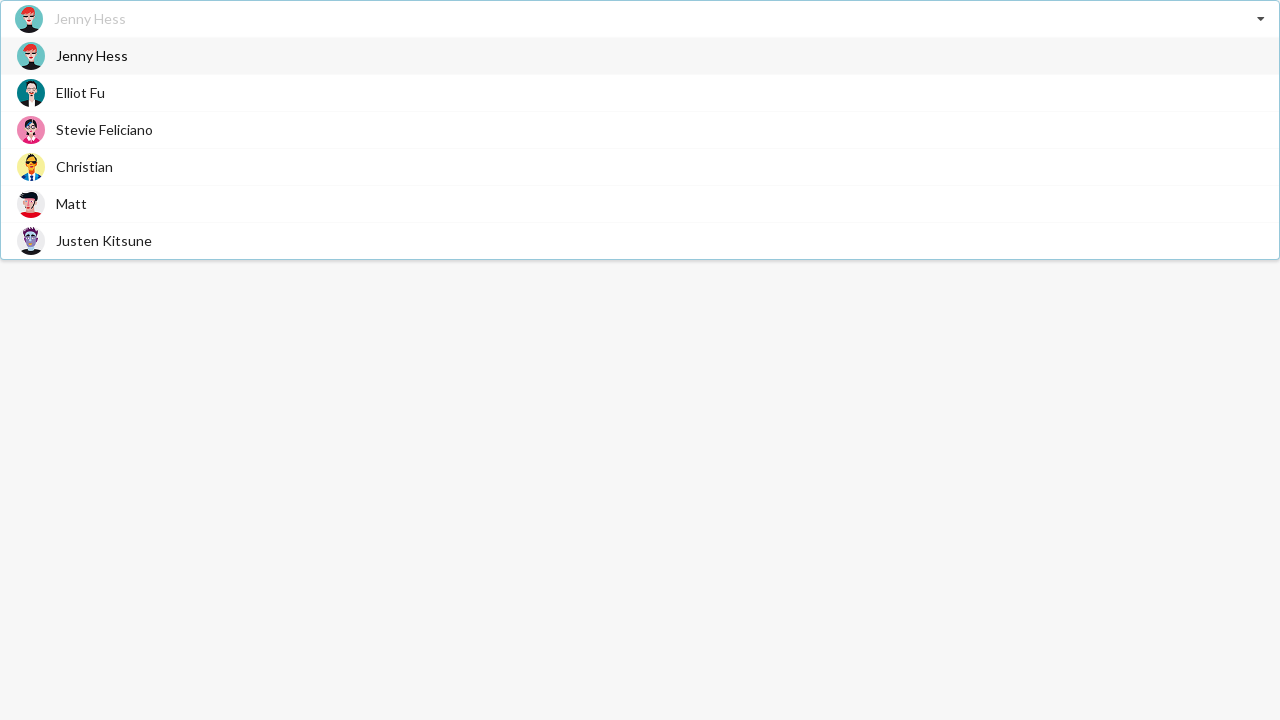

Dropdown menu became visible
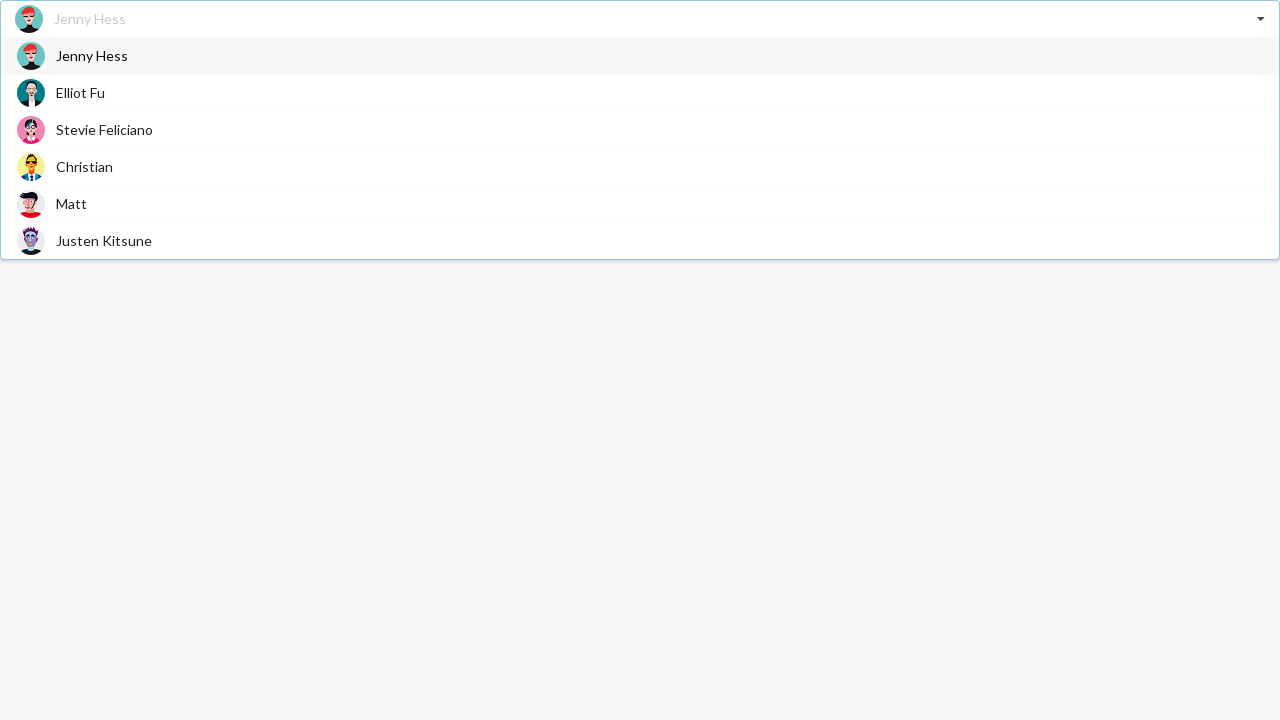

Selected 'Justen Kitsune' from dropdown menu at (104, 240) on xpath=//div[contains(@class,'visible menu transition')]//span[text()='Justen Kit
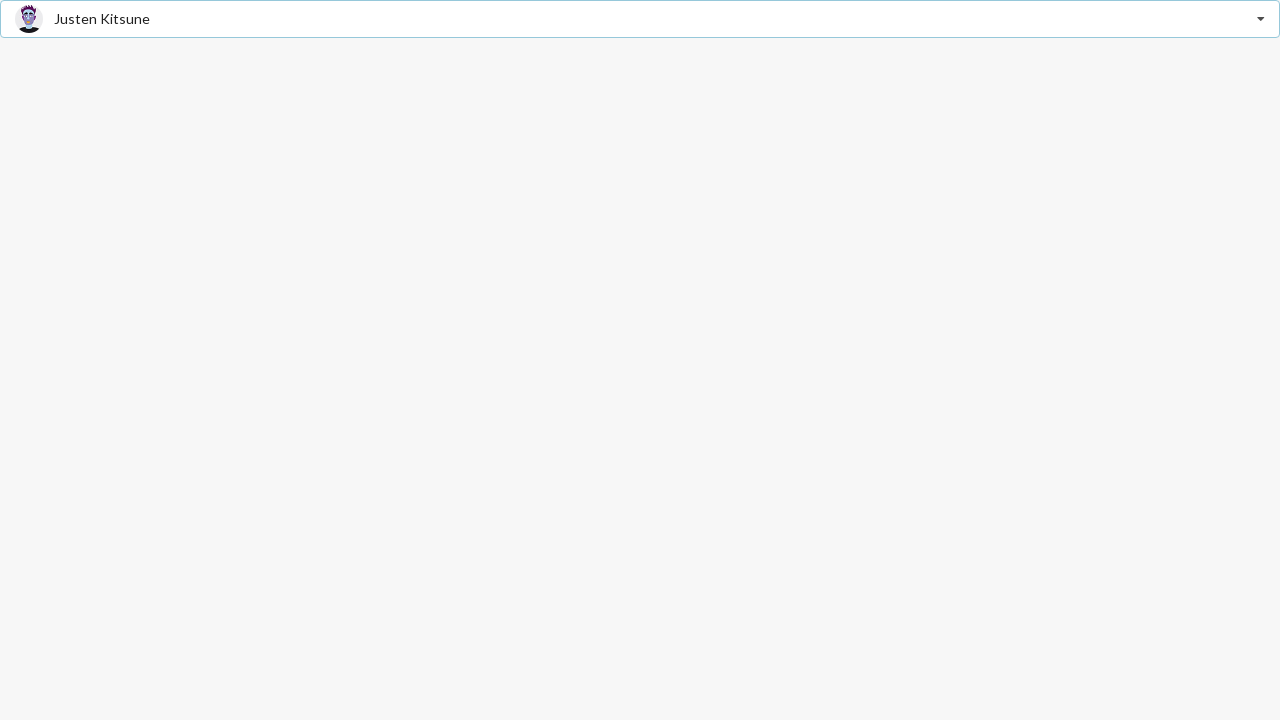

Verified 'Justen Kitsune' is selected in dropdown
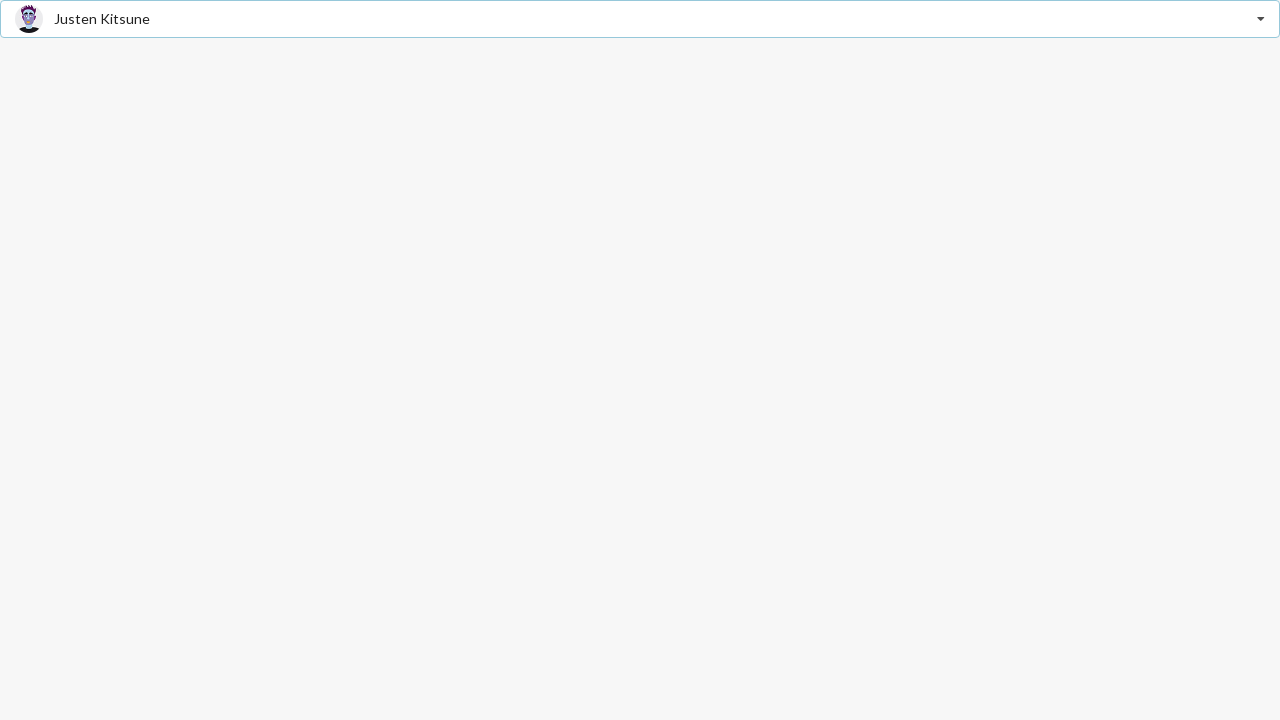

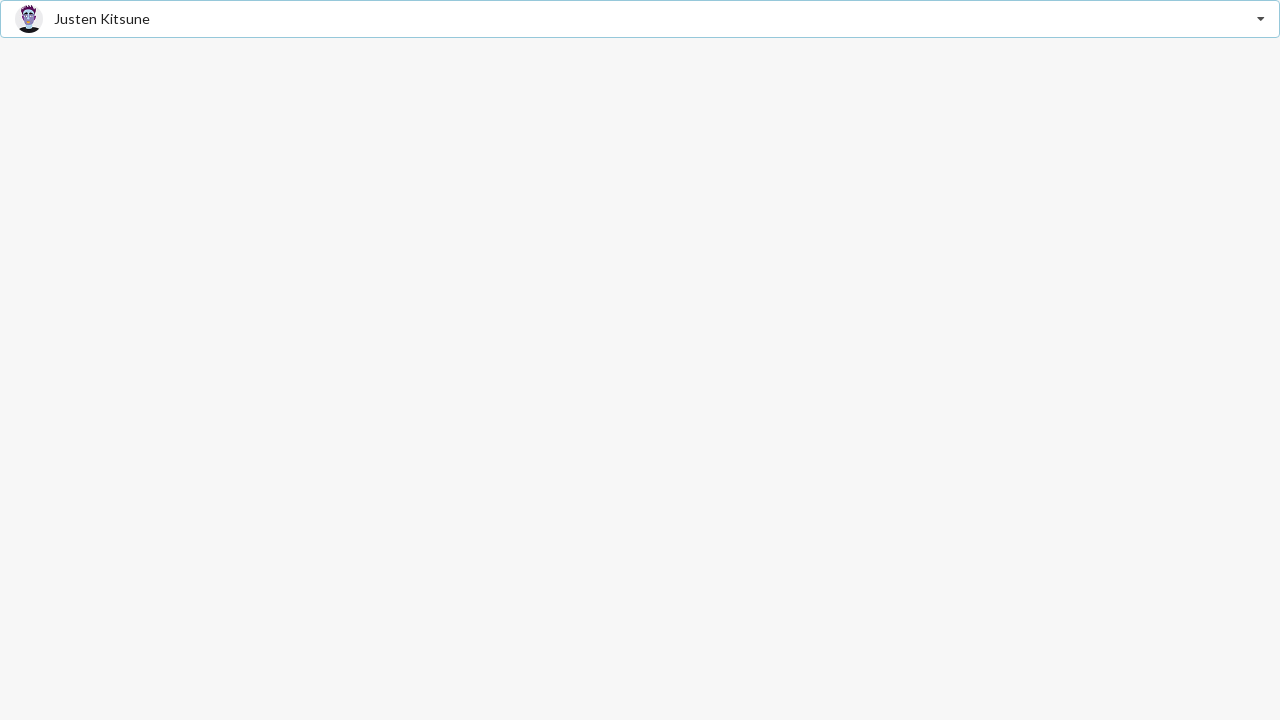